Tests checkbox handling by selecting first 3 checkboxes, then unselecting all selected checkboxes

Starting URL: https://testautomationpractice.blogspot.com/

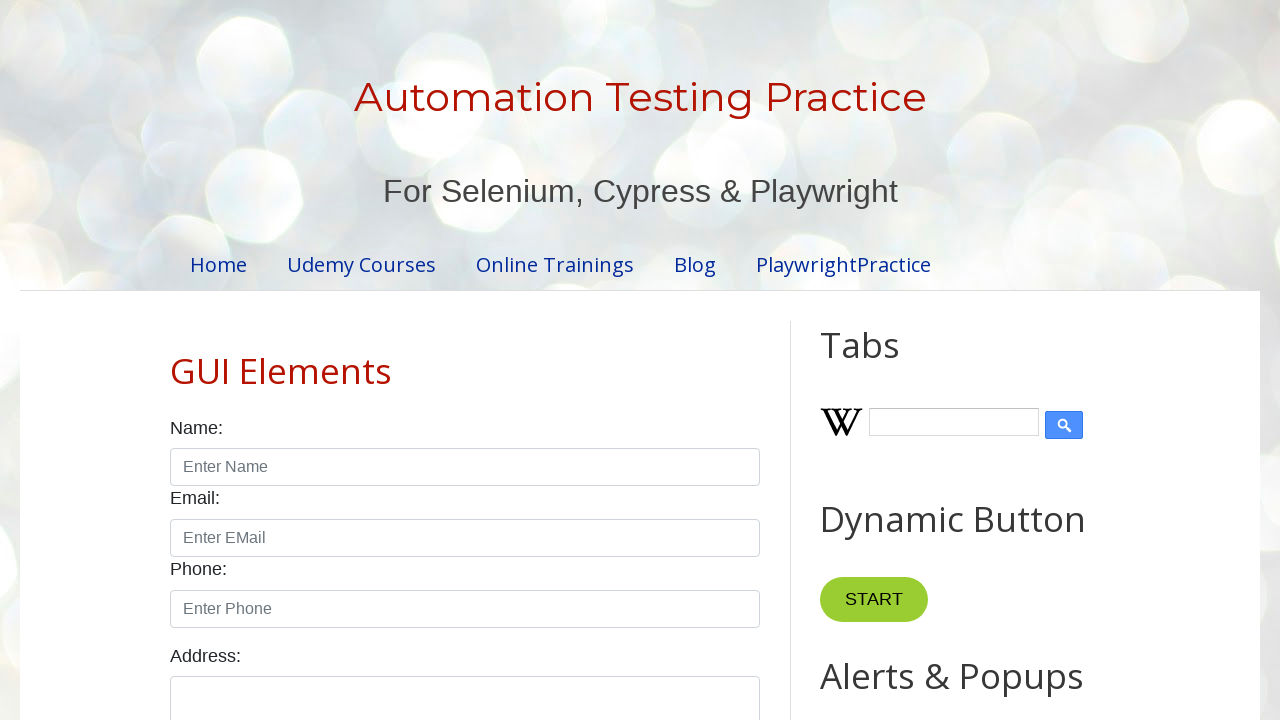

Located all checkboxes with form-check-input class
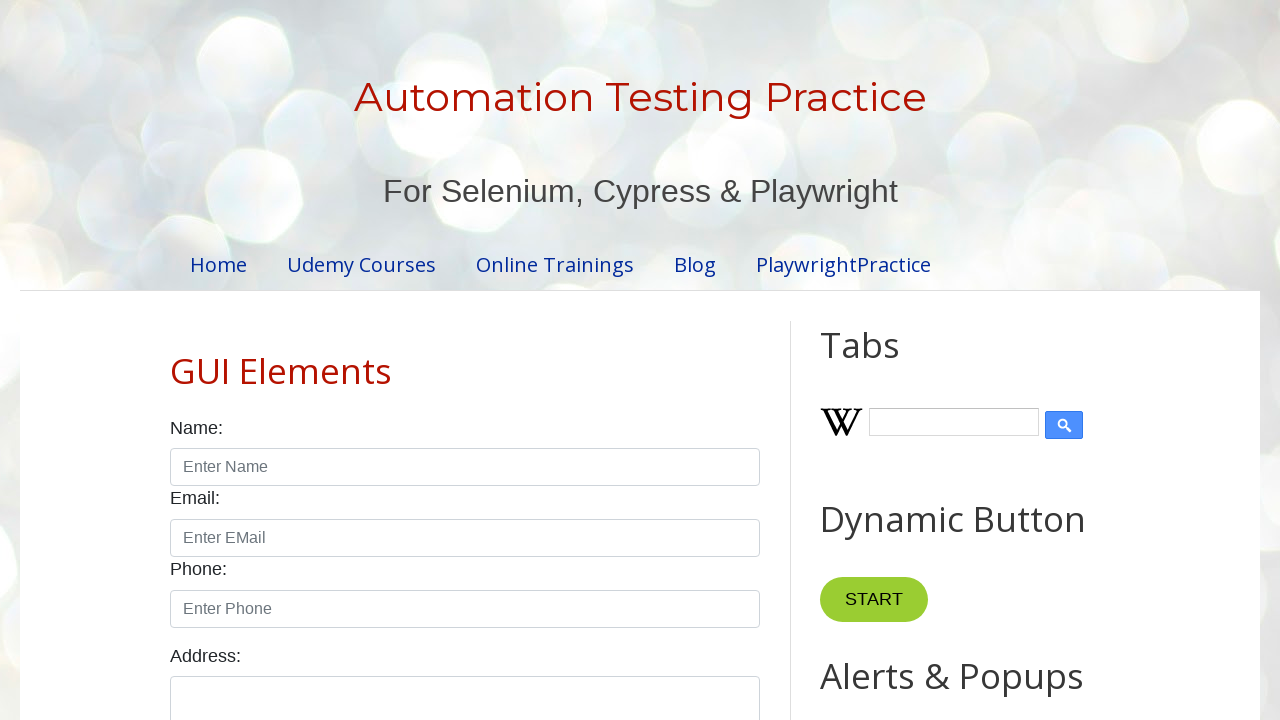

Selected checkbox #1 at (176, 360) on input[class='form-check-input'][type='checkbox'] >> nth=0
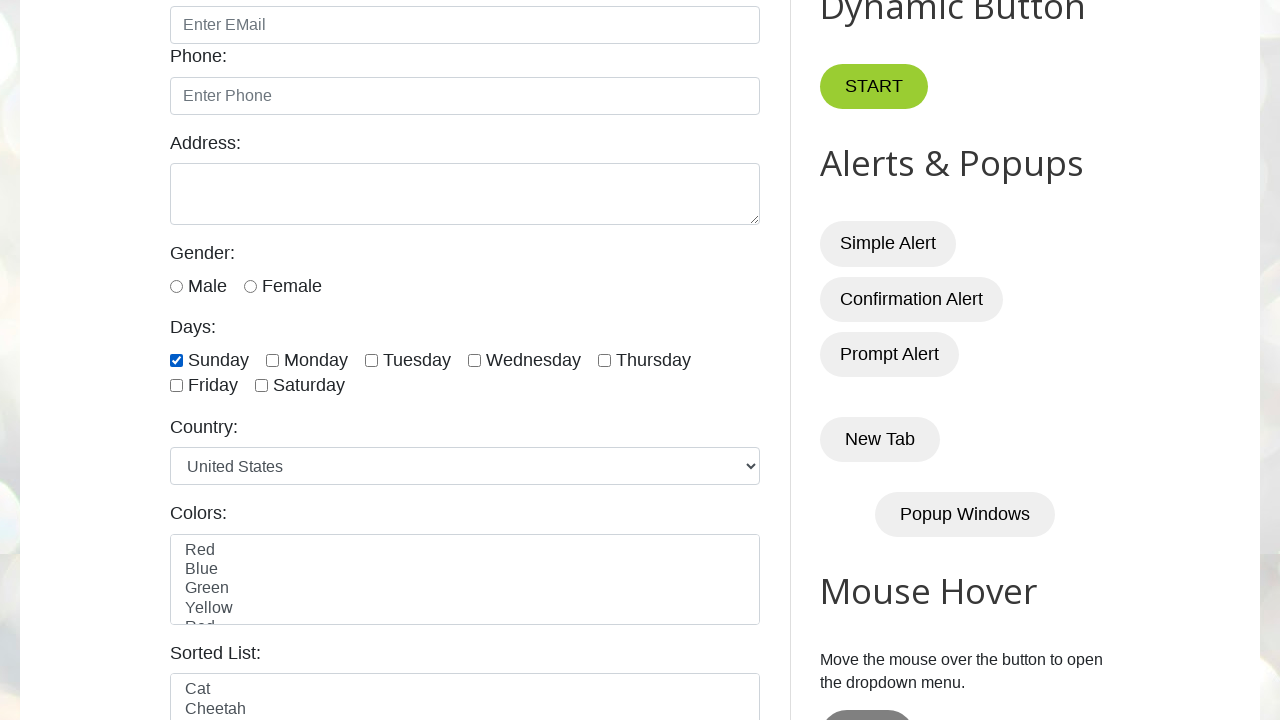

Selected checkbox #2 at (272, 360) on input[class='form-check-input'][type='checkbox'] >> nth=1
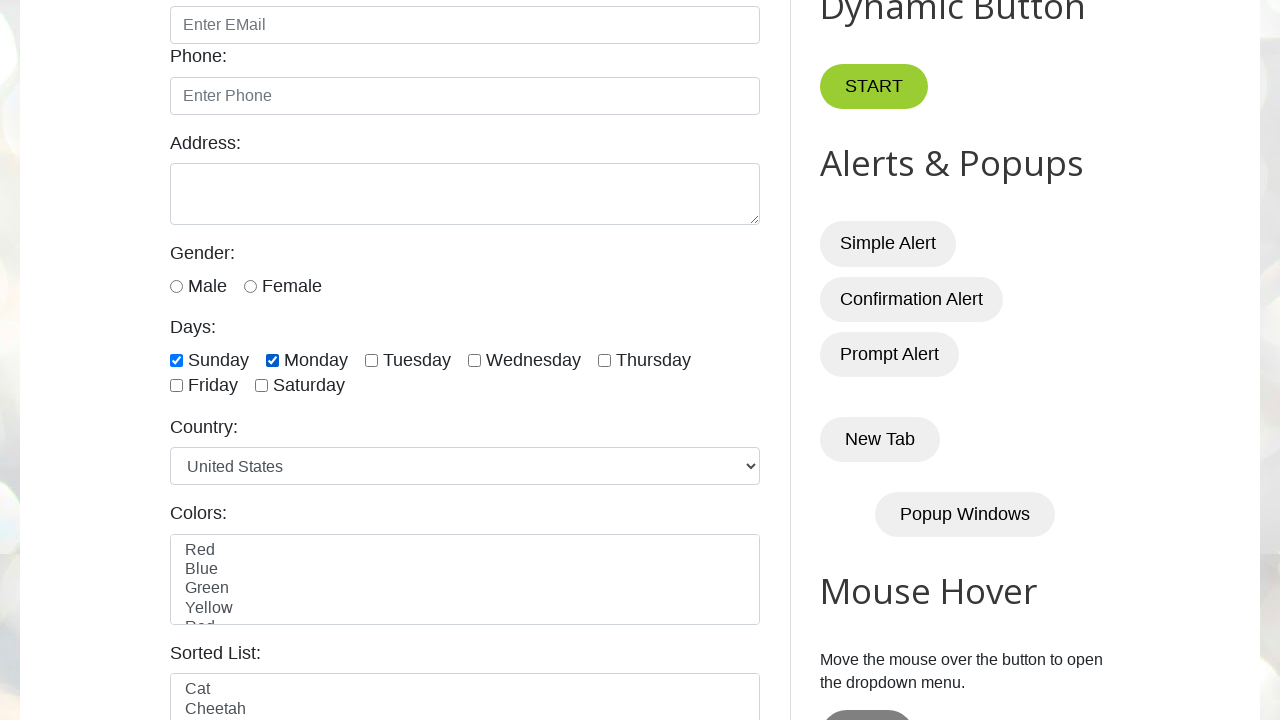

Selected checkbox #3 at (372, 360) on input[class='form-check-input'][type='checkbox'] >> nth=2
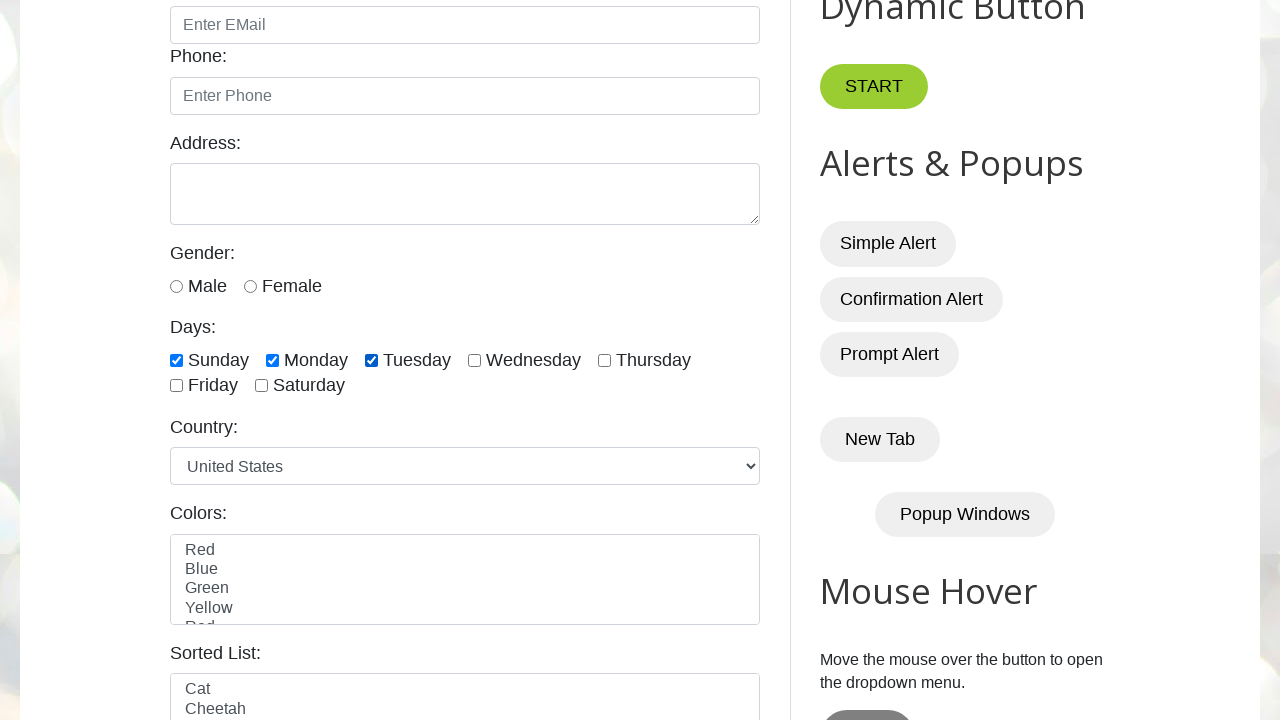

Waited 5 seconds to observe checkbox selections
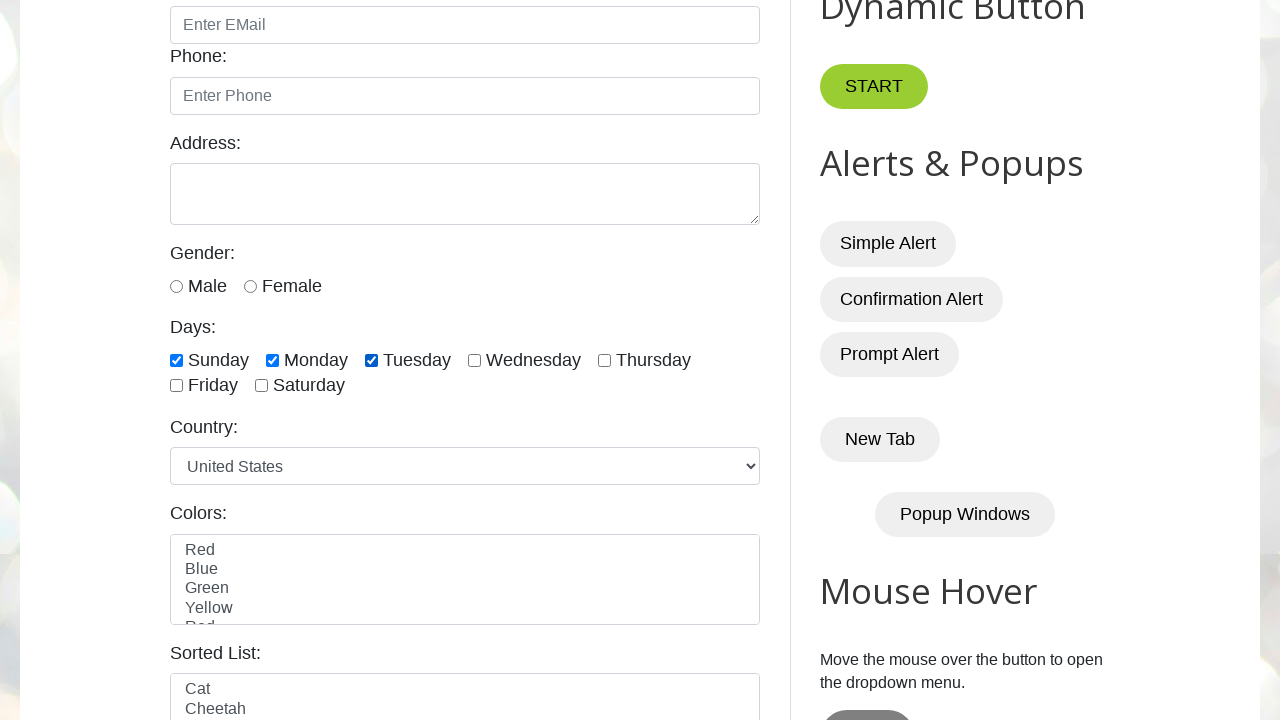

Counted total checkboxes: 7
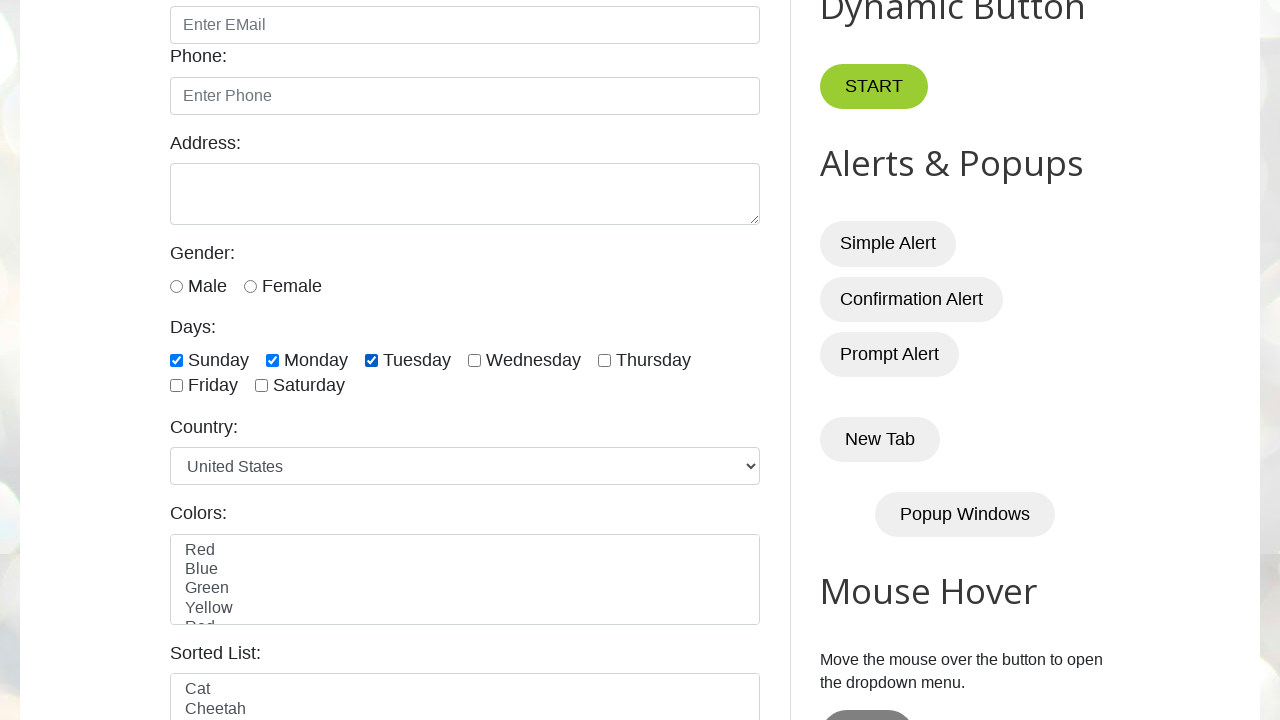

Unselected checkbox #1 at (176, 360) on input[class='form-check-input'][type='checkbox'] >> nth=0
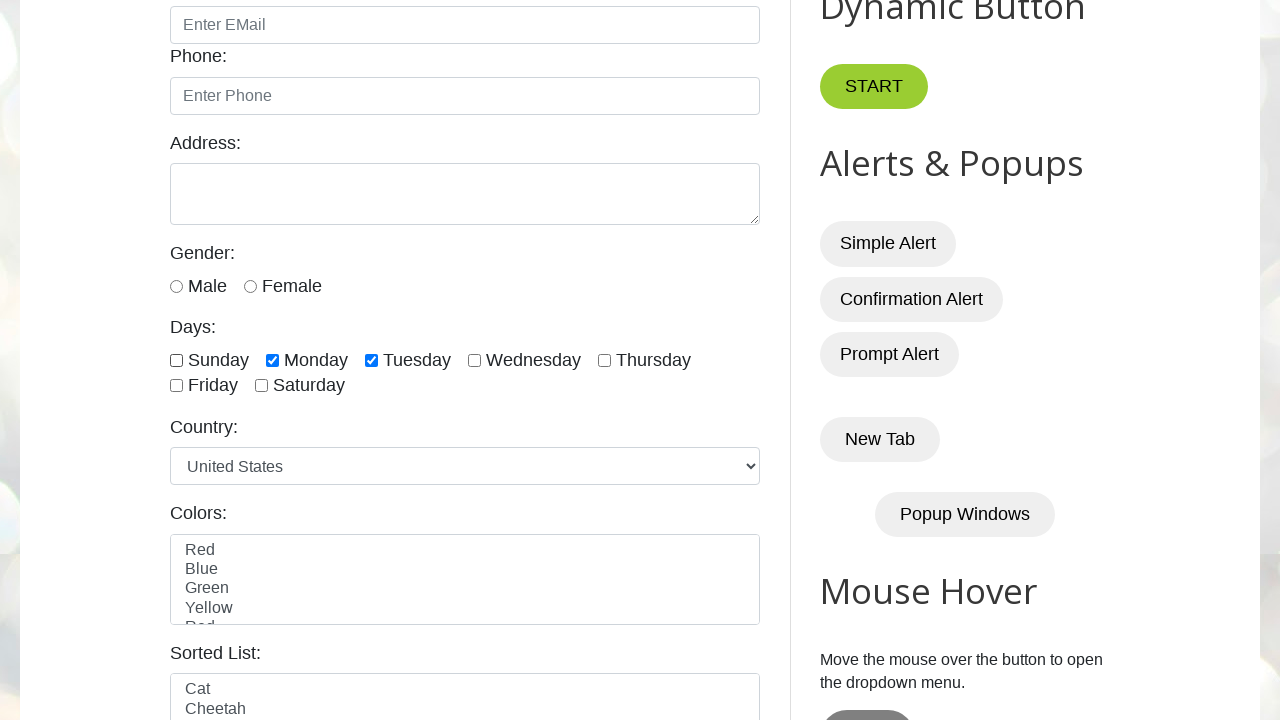

Unselected checkbox #2 at (272, 360) on input[class='form-check-input'][type='checkbox'] >> nth=1
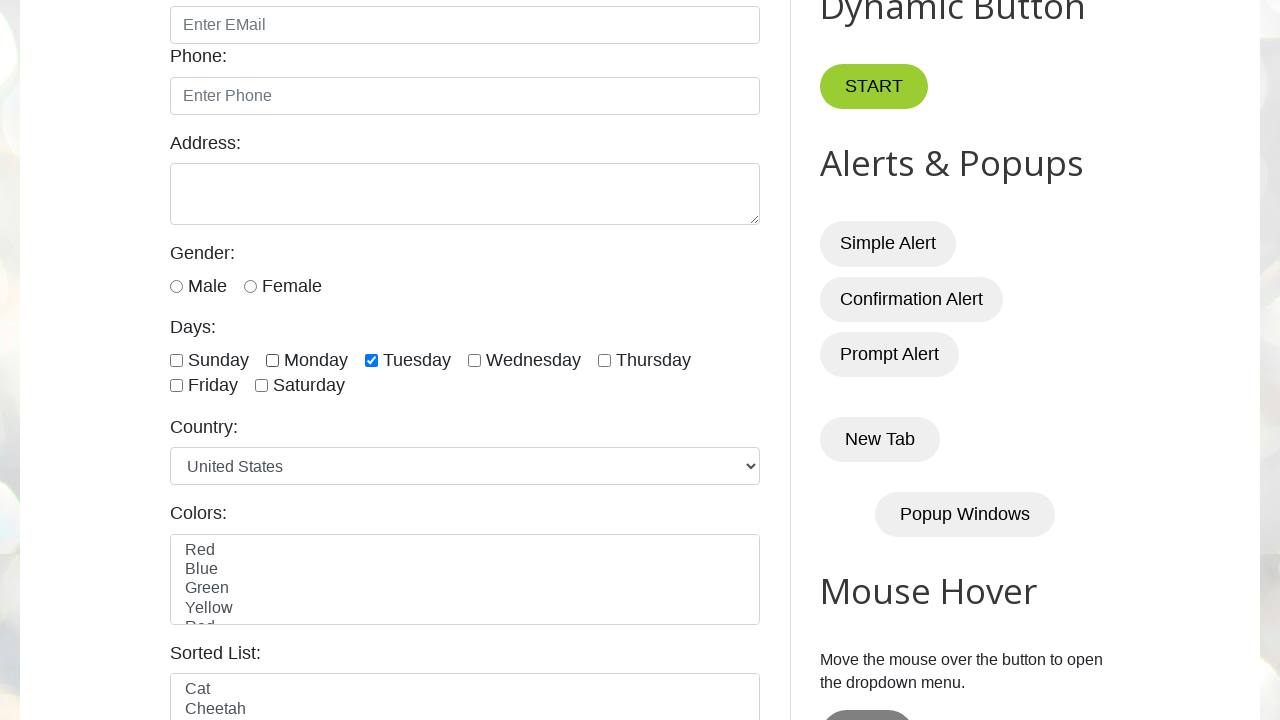

Unselected checkbox #3 at (372, 360) on input[class='form-check-input'][type='checkbox'] >> nth=2
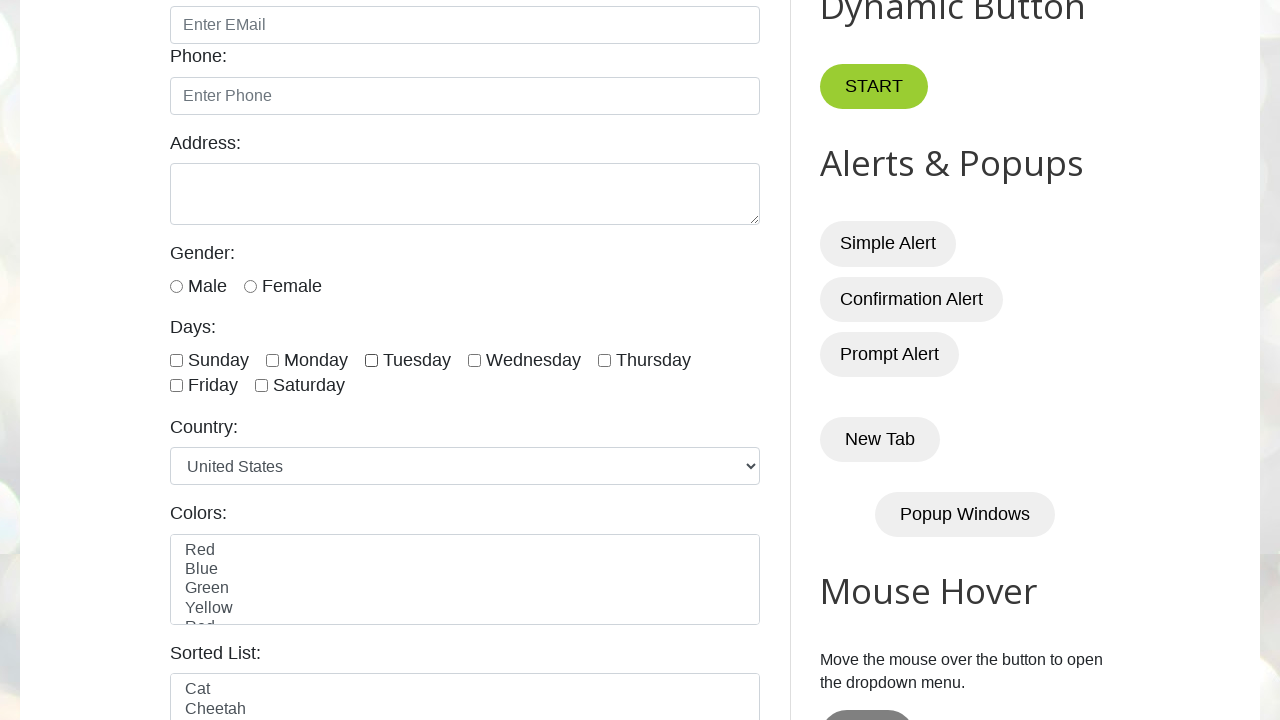

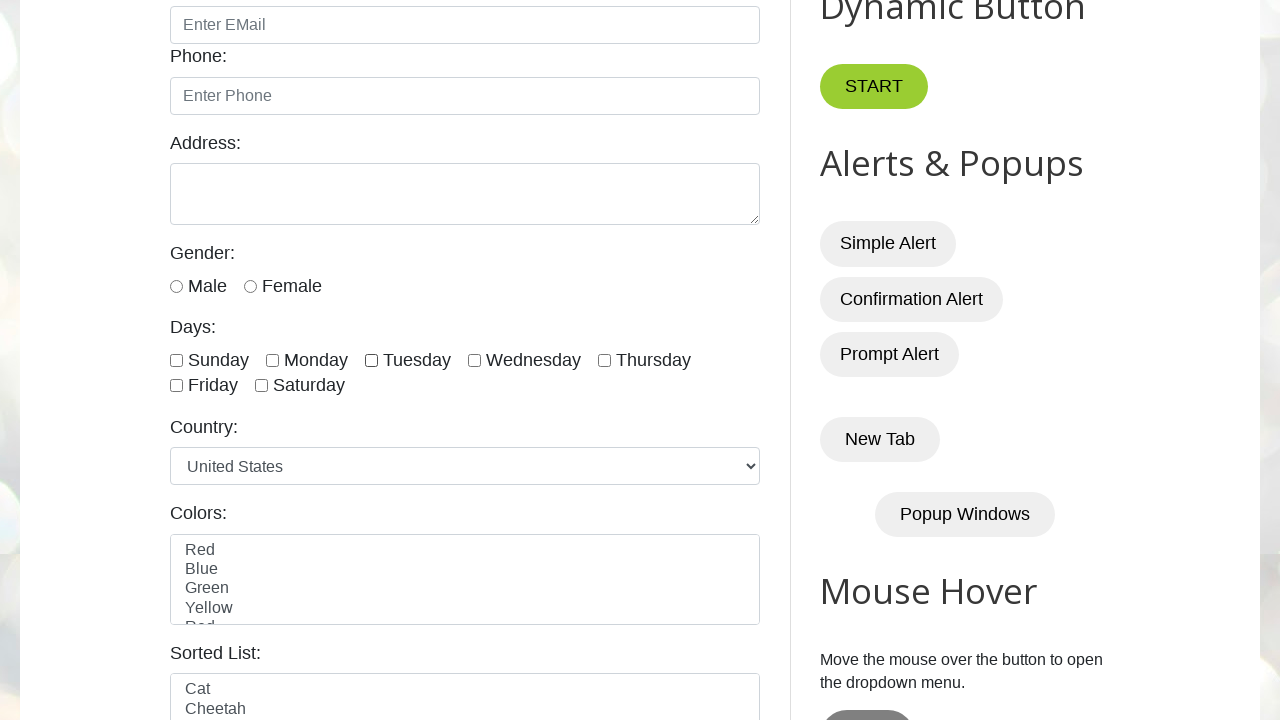